Tests text input functionality by entering text into an input field, clicking a button, and verifying the button's text updates to match the entered value.

Starting URL: http://uitestingplayground.com/textinput

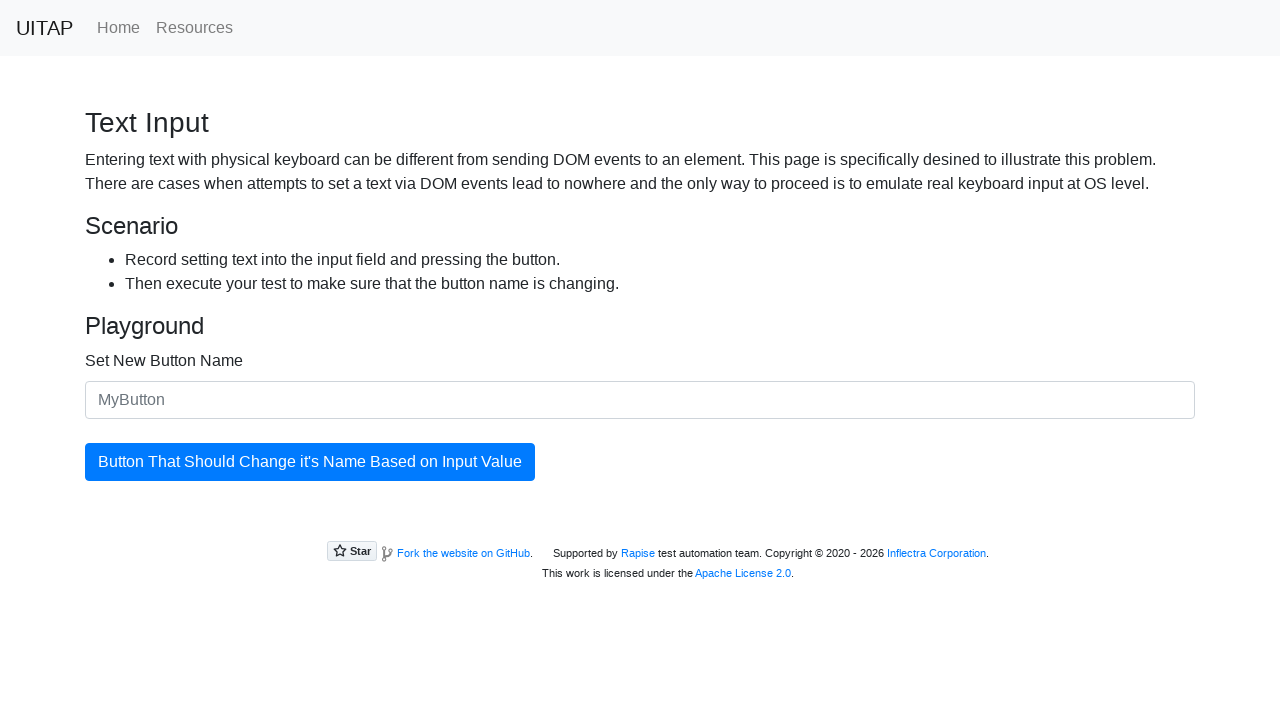

Filled input field with 'Updated Button Label' on #newButtonName
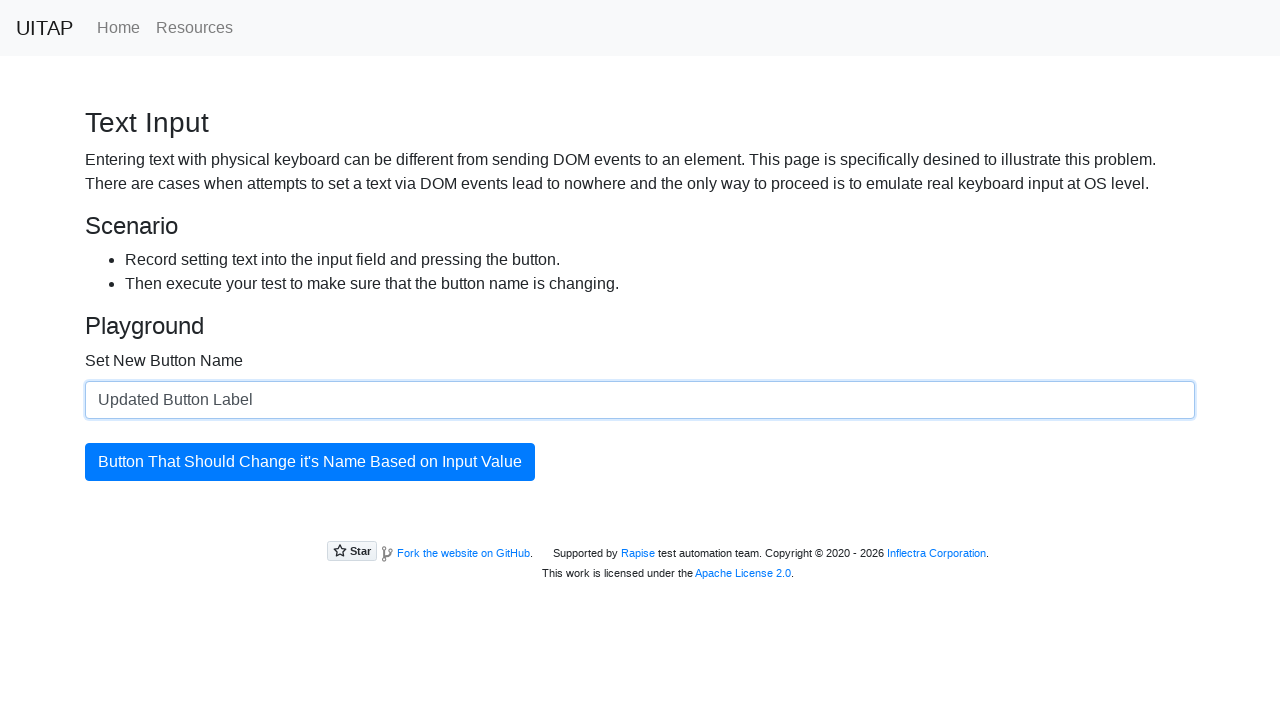

Clicked the update button at (310, 462) on #updatingButton
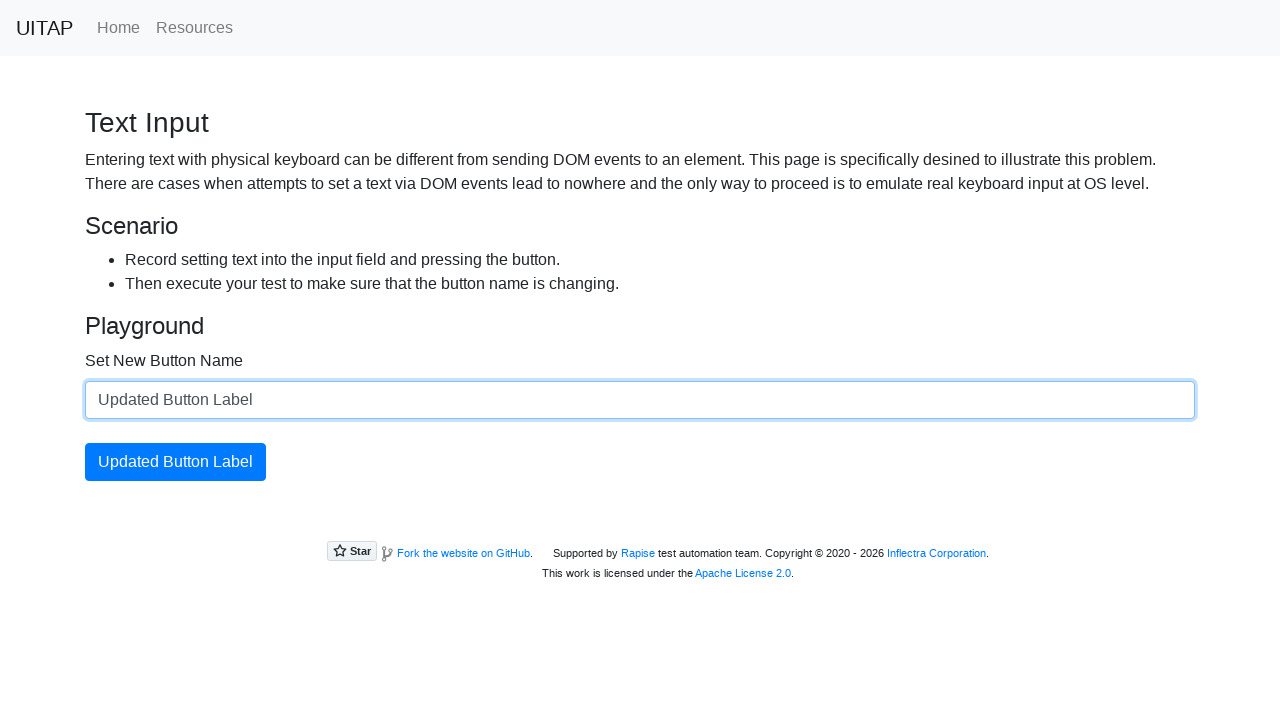

Button text successfully updated to 'Updated Button Label'
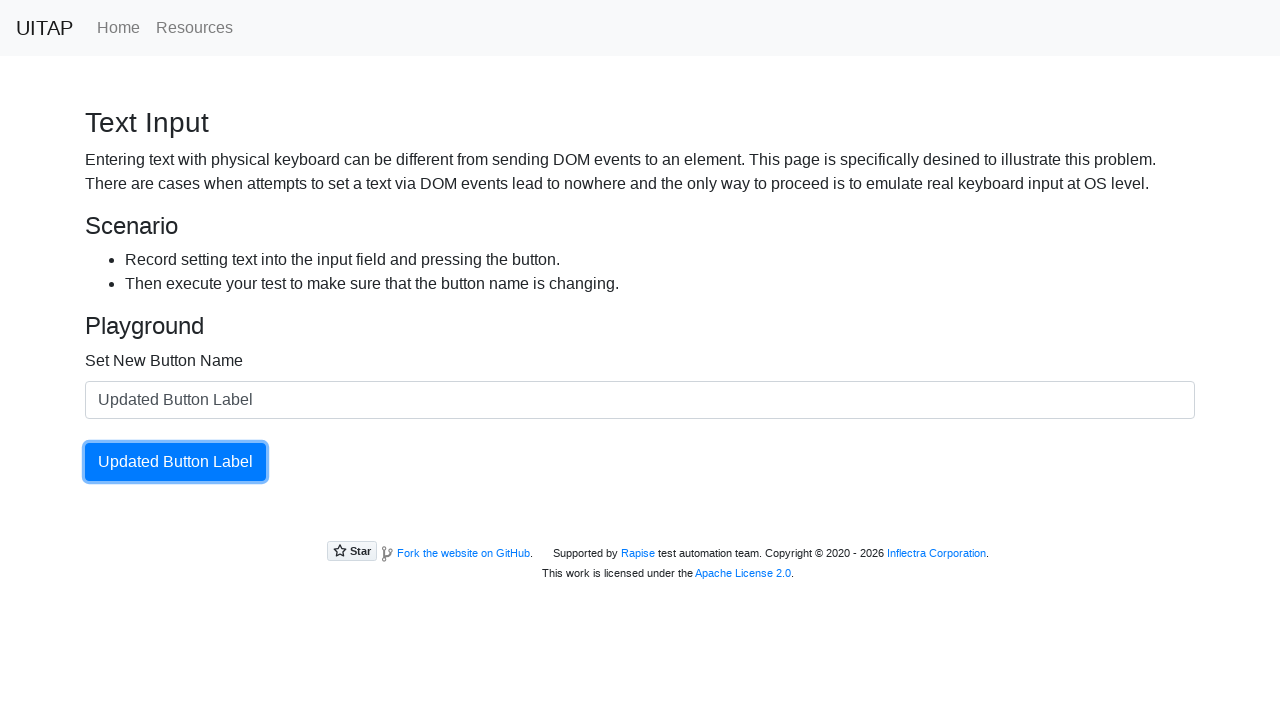

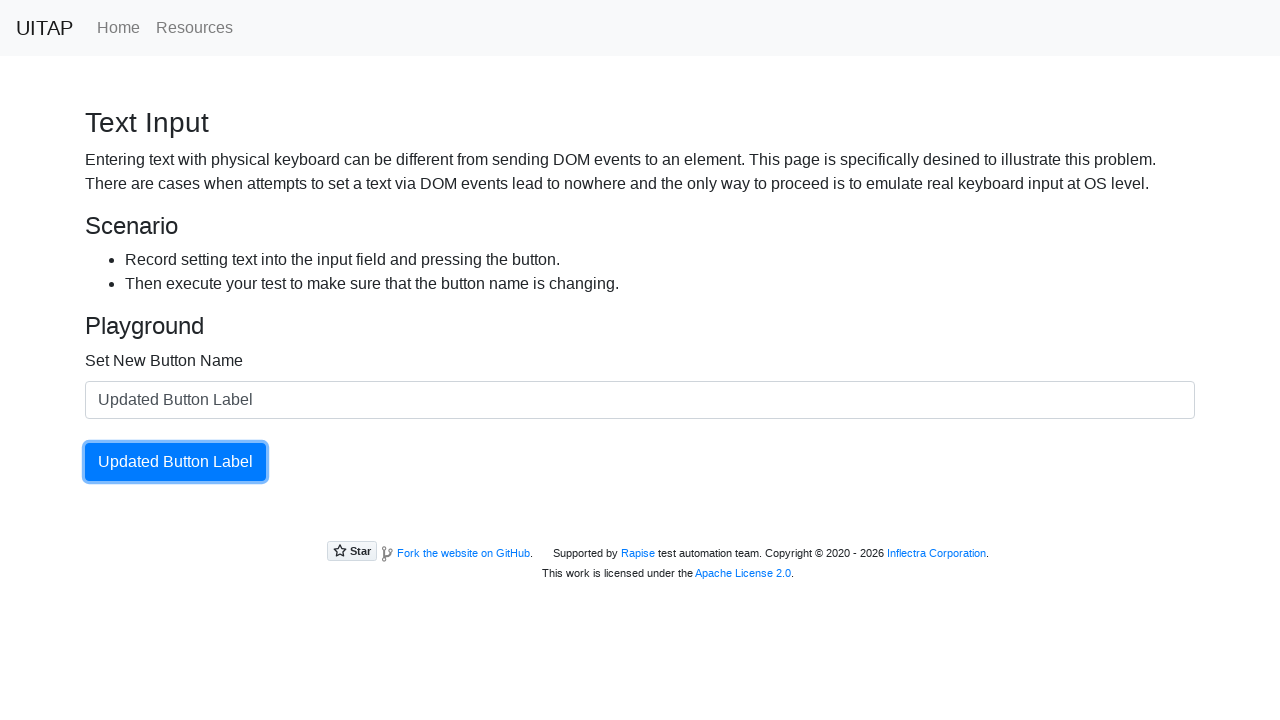